Navigates to the Tabroom tournament listing page and verifies that the tournament table with rows is displayed and accessible.

Starting URL: https://www.tabroom.com/index/index.mhtml

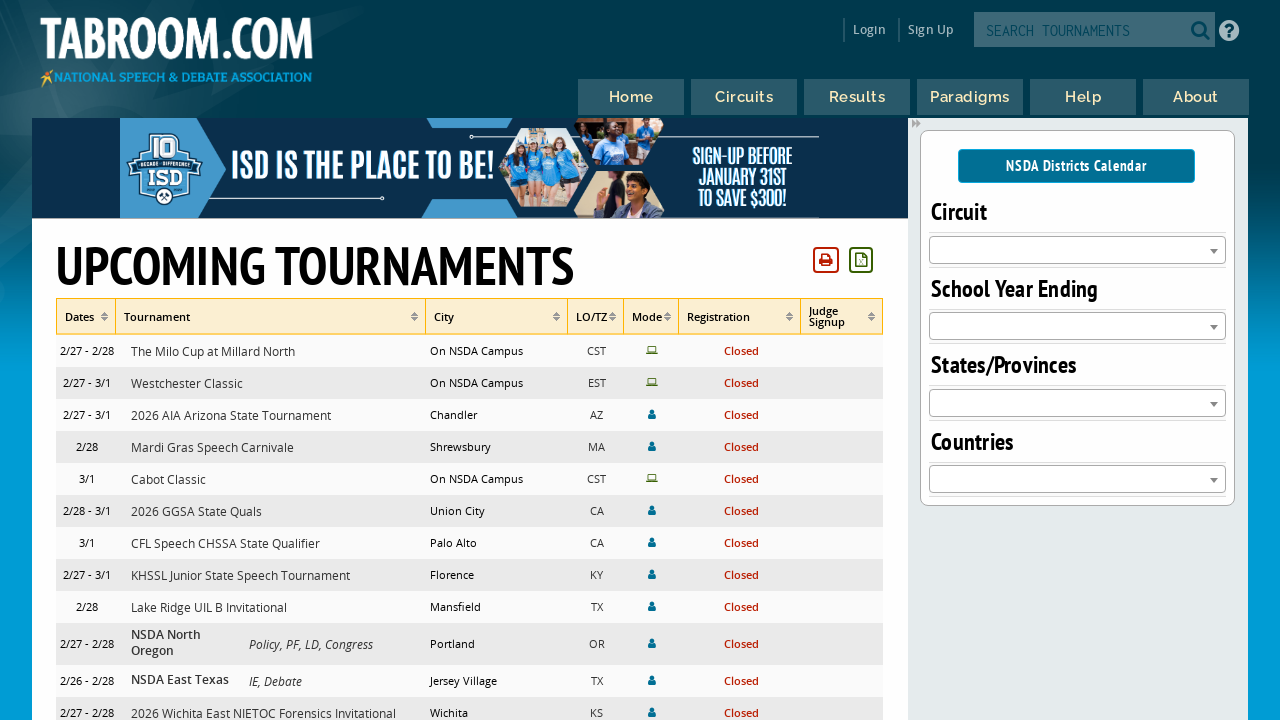

Tournament list table (#tournlist) loaded
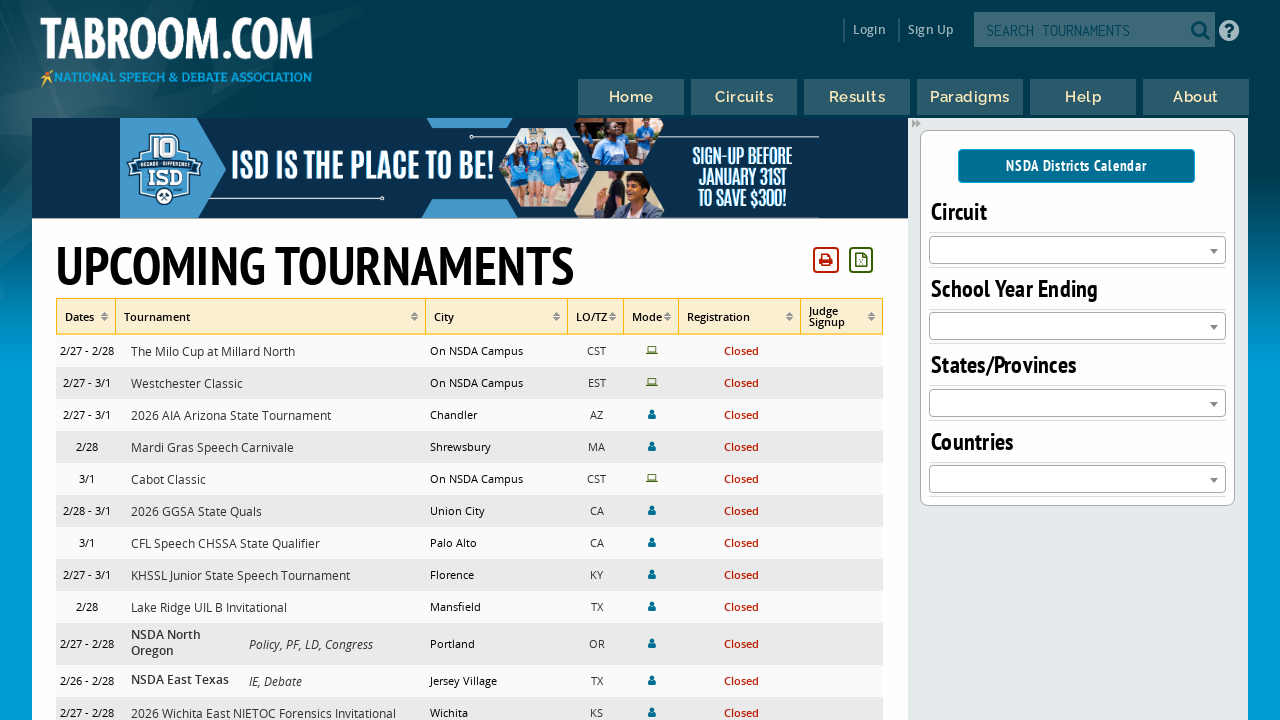

Table body with tournament data (.smaller) is present
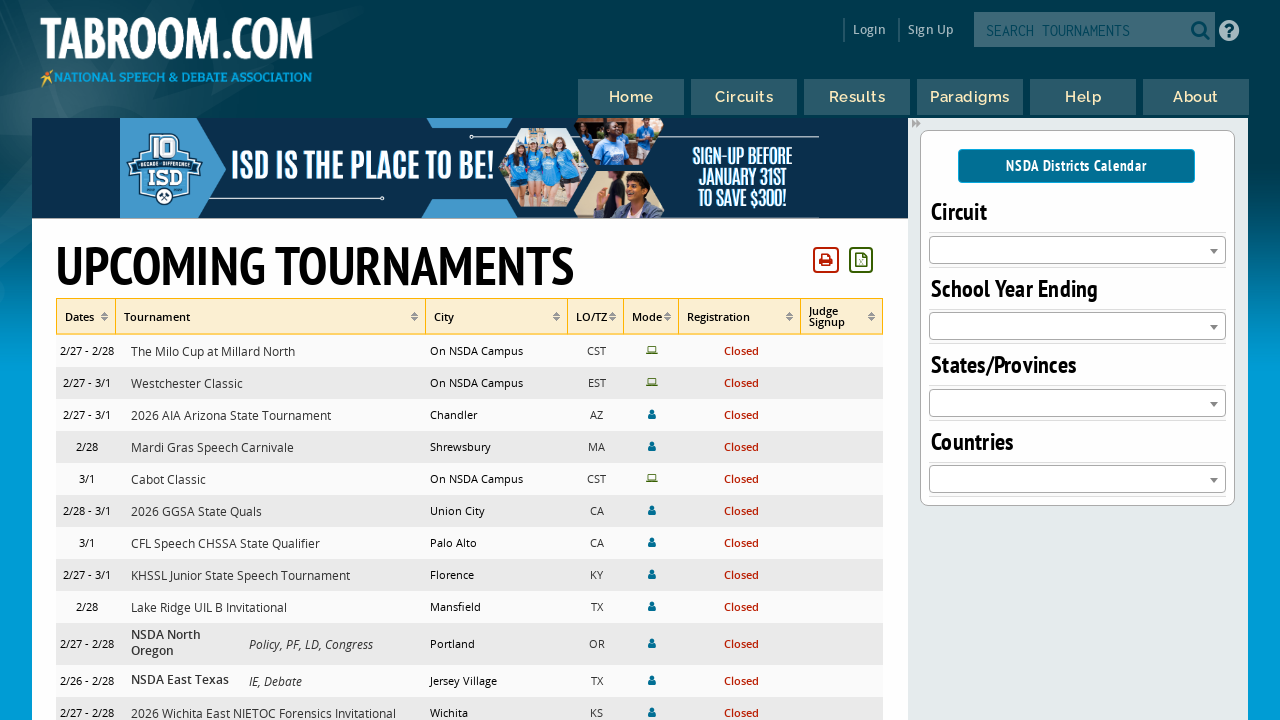

Tournament table rows (tr) are present and accessible
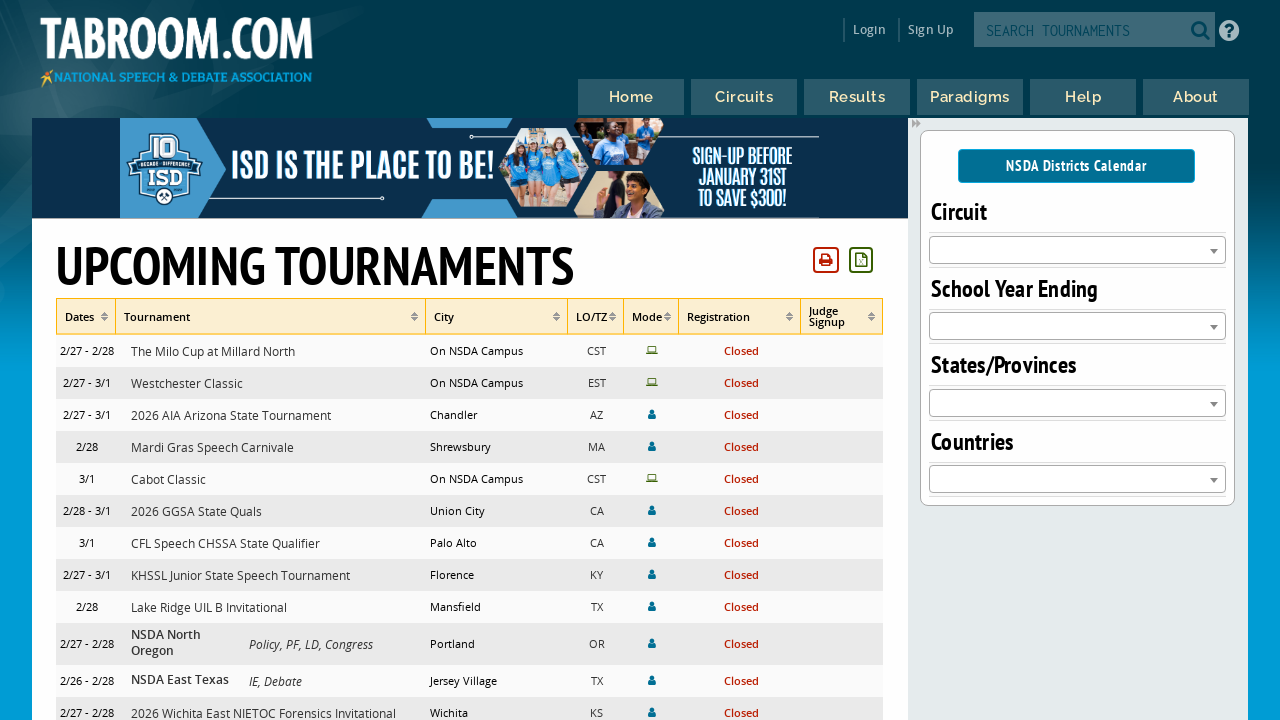

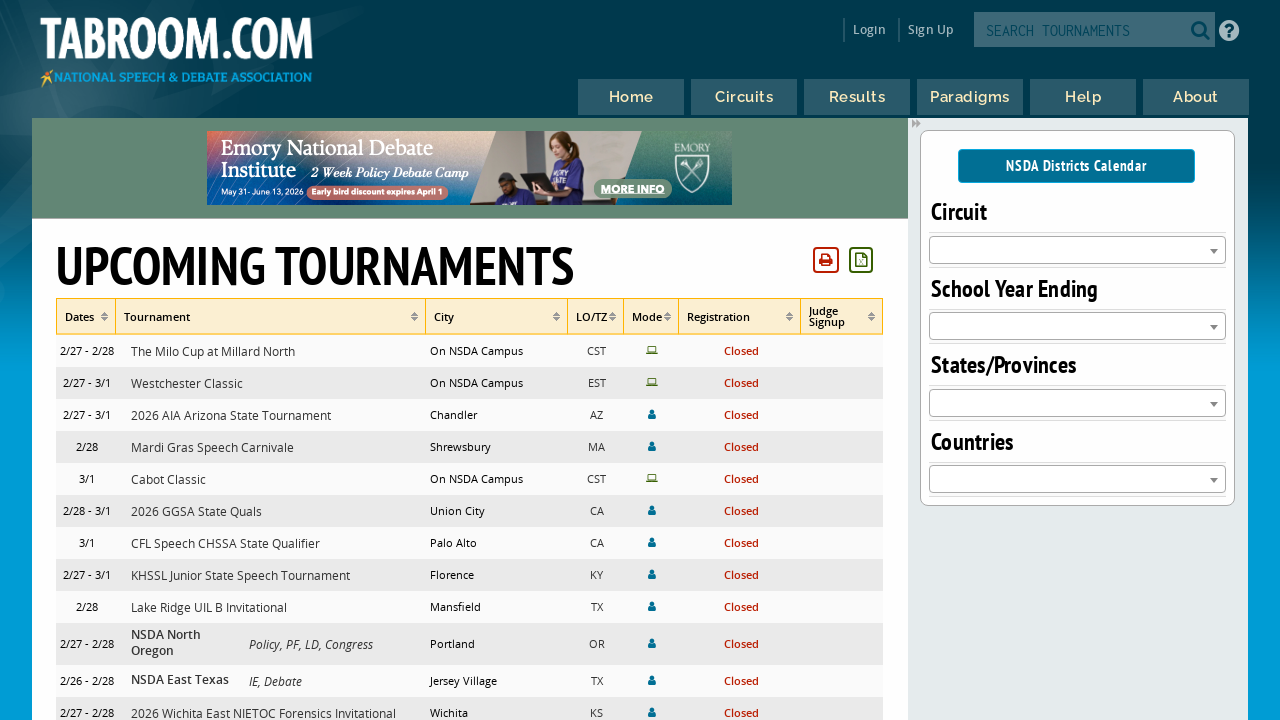